Verifies that the login button on the NextBase CRM login page has the expected text "Log In"

Starting URL: https://login1.nextbasecrm.com/

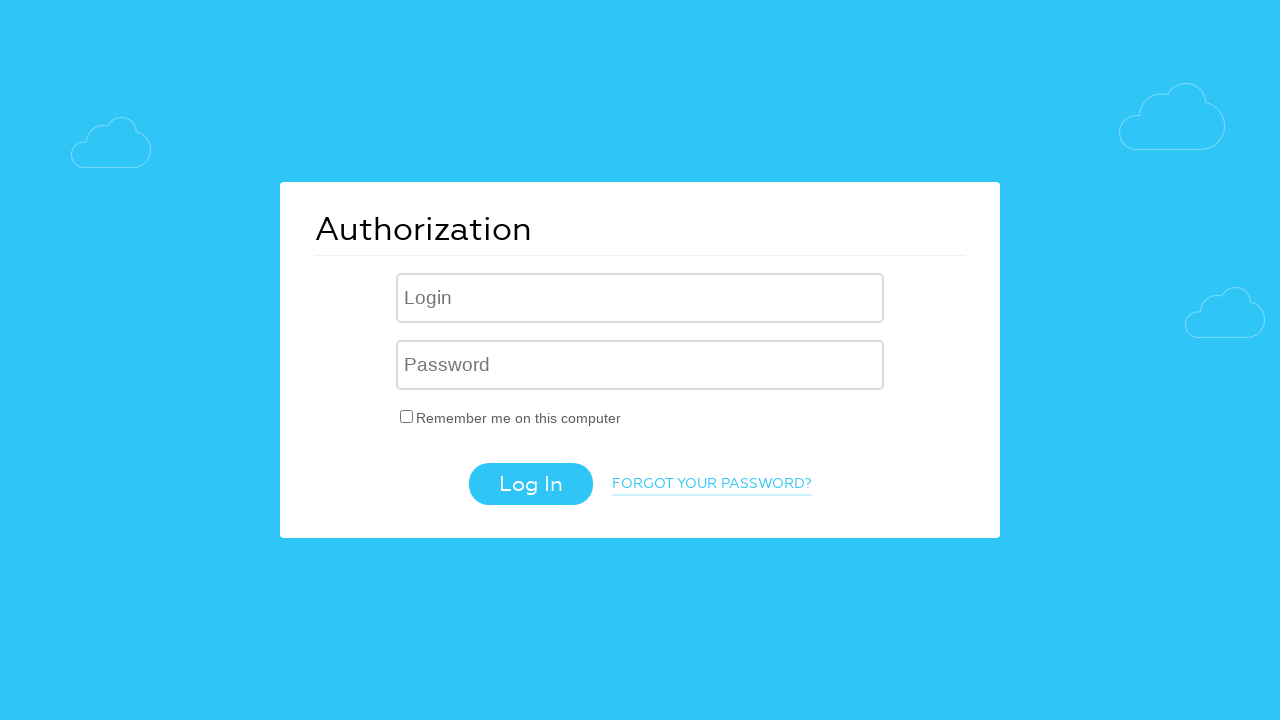

Located login button using CSS selector input[type='submit']
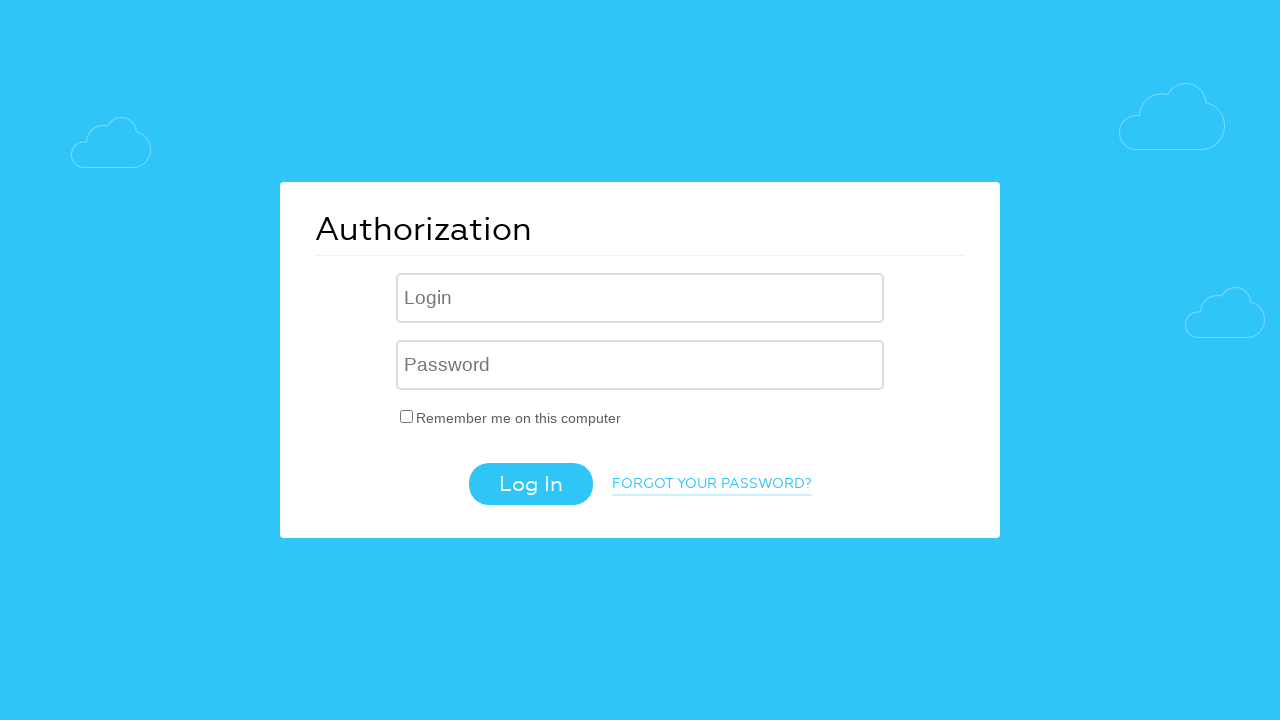

Set expected button text to 'Log In'
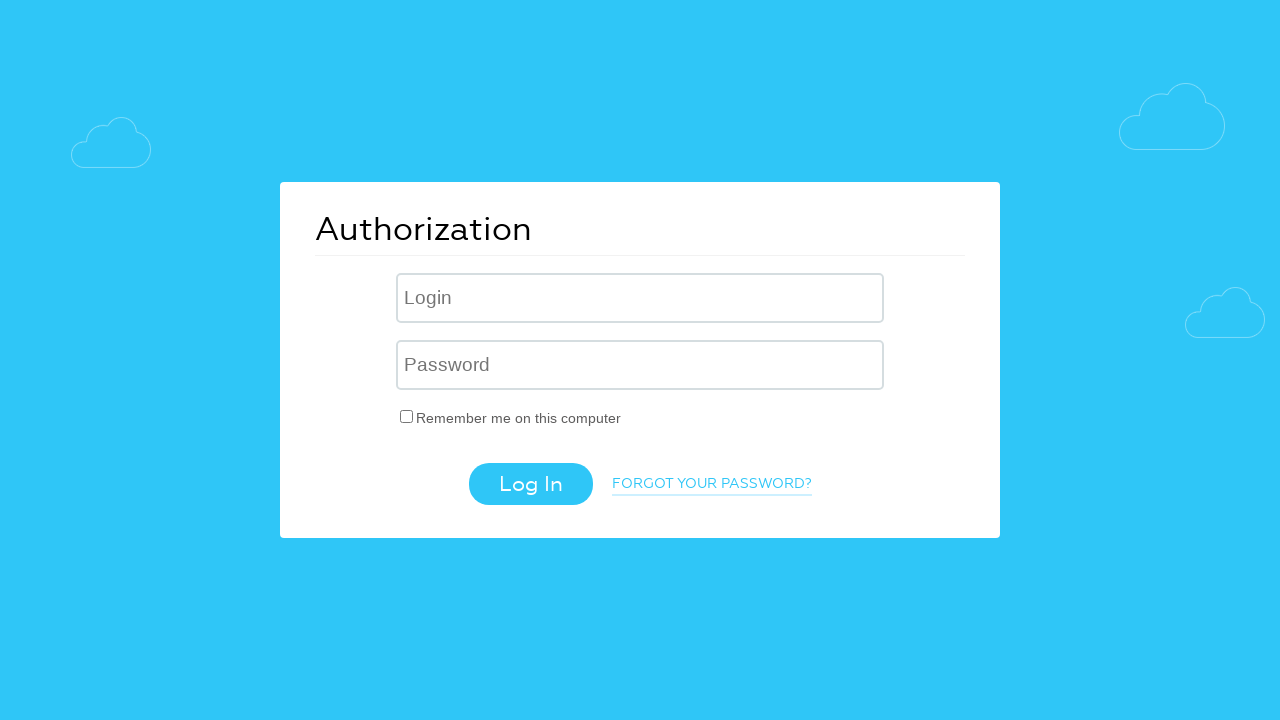

Retrieved 'value' attribute from login button: 'Log In'
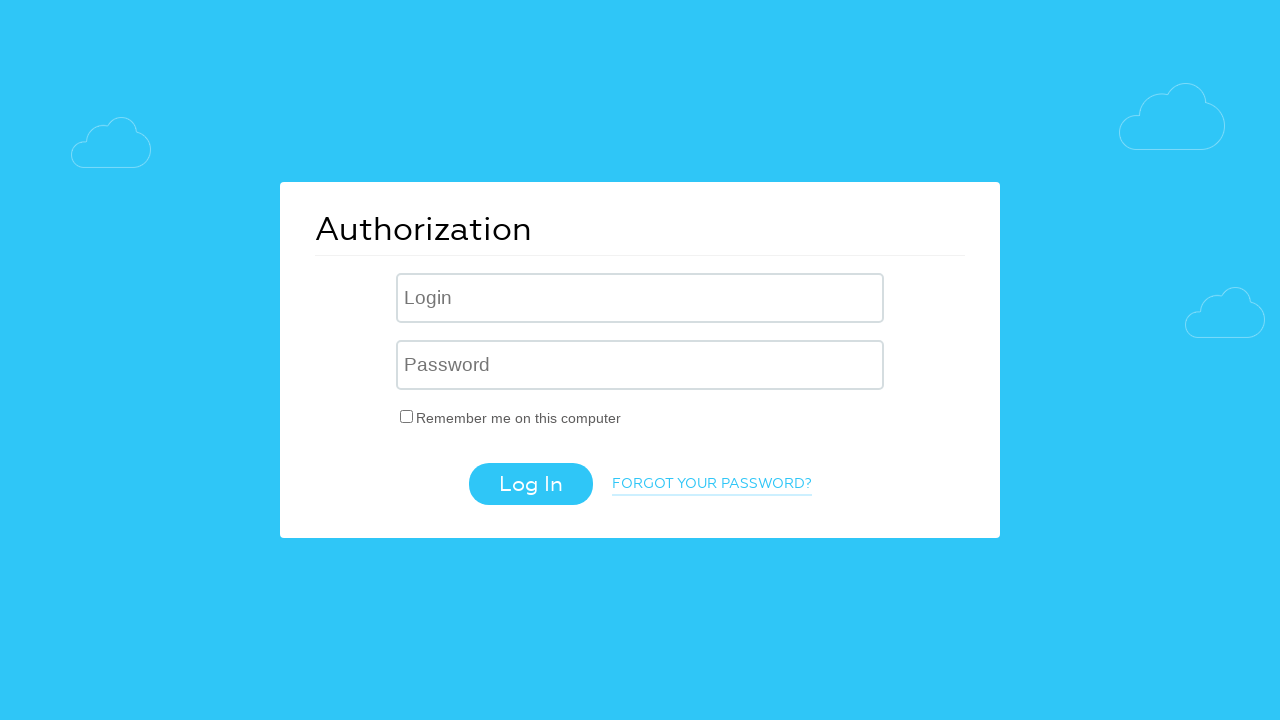

Assertion passed: button text matches expected value 'Log In'
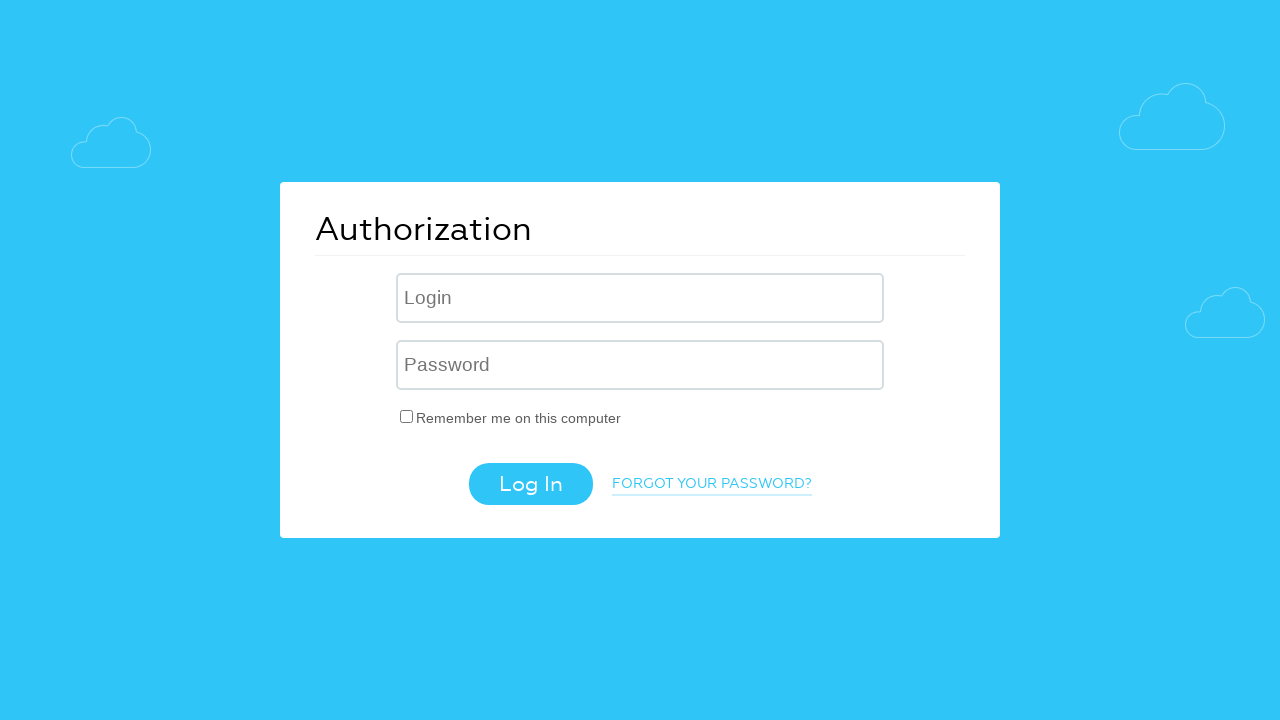

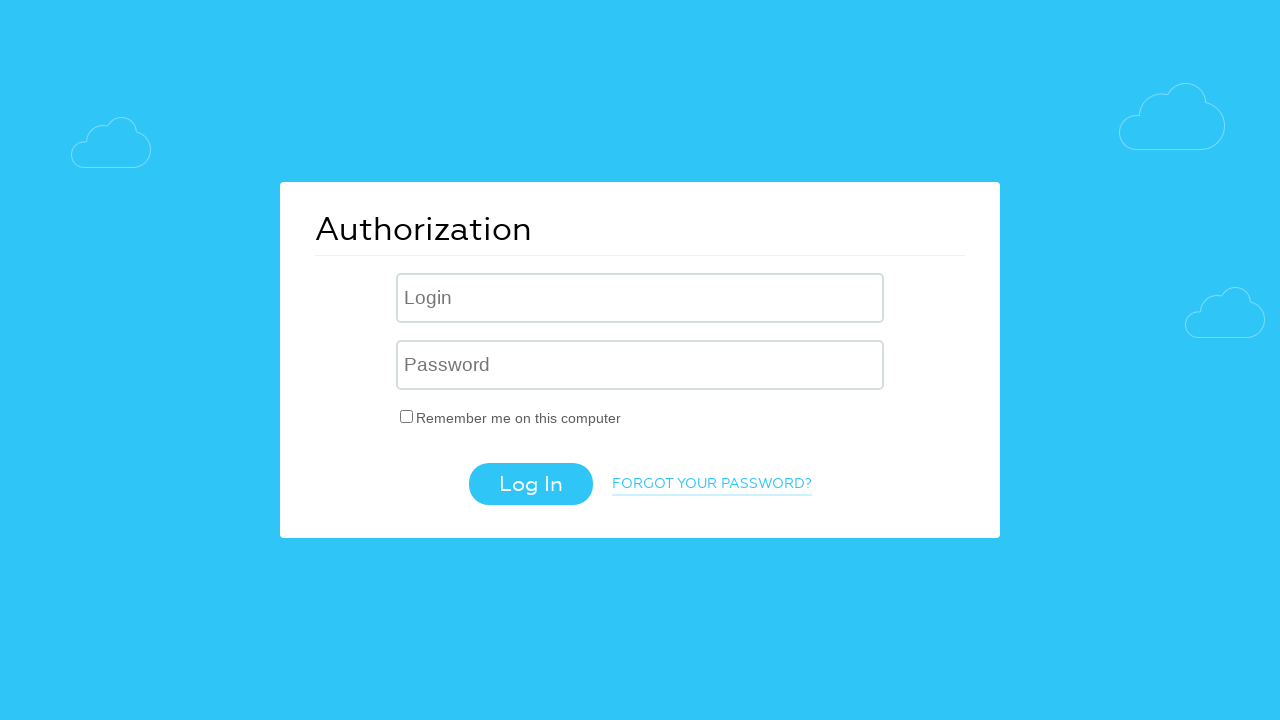